Tests button interaction on a demo application by clicking a "Button" section, then clicking "Yes" in a dialog, and verifying that a confirmation message is displayed.

Starting URL: https://demoapps.qspiders.com/ui?scenario=1

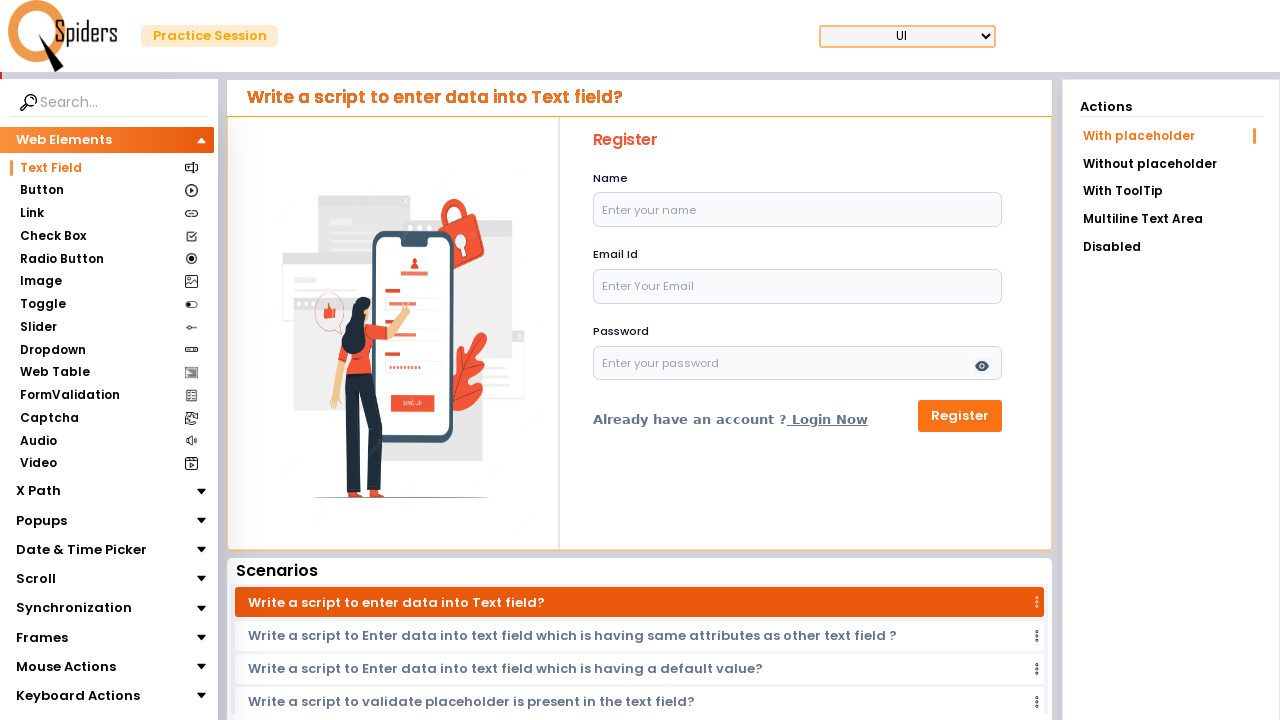

Navigated to demo application
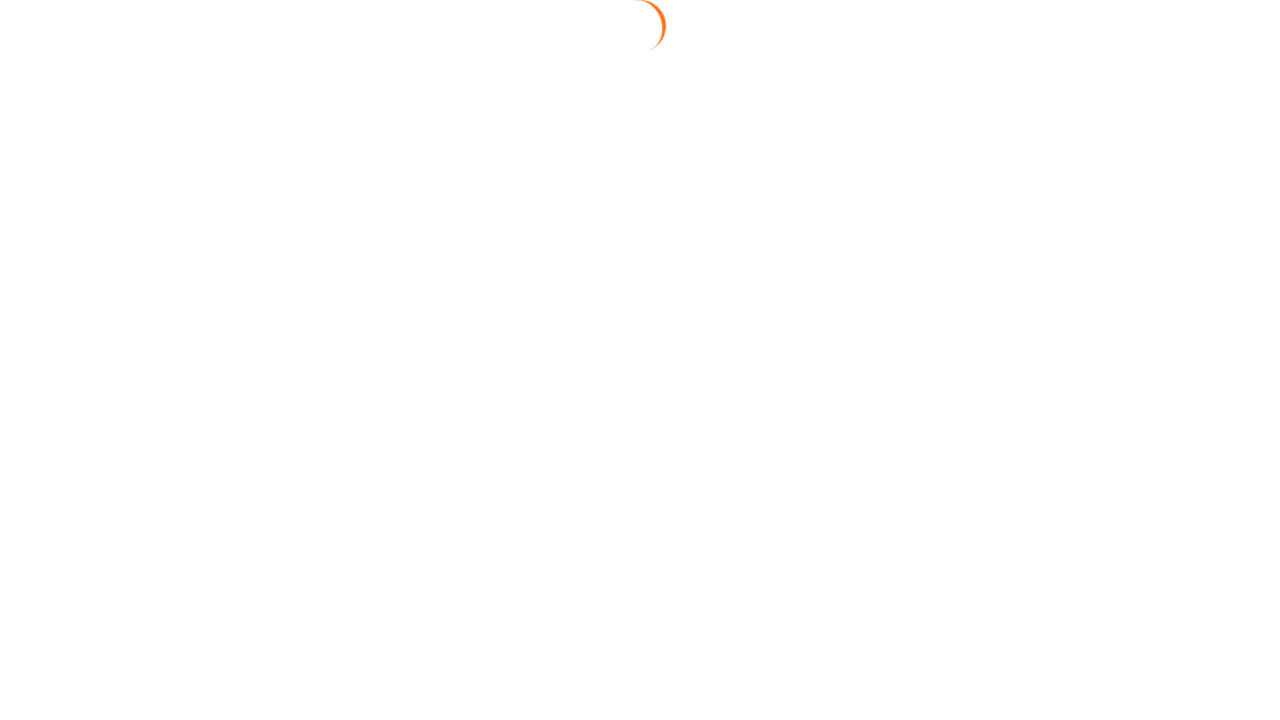

Clicked on the 'Button' section at (42, 191) on xpath=//section[text()='Button']
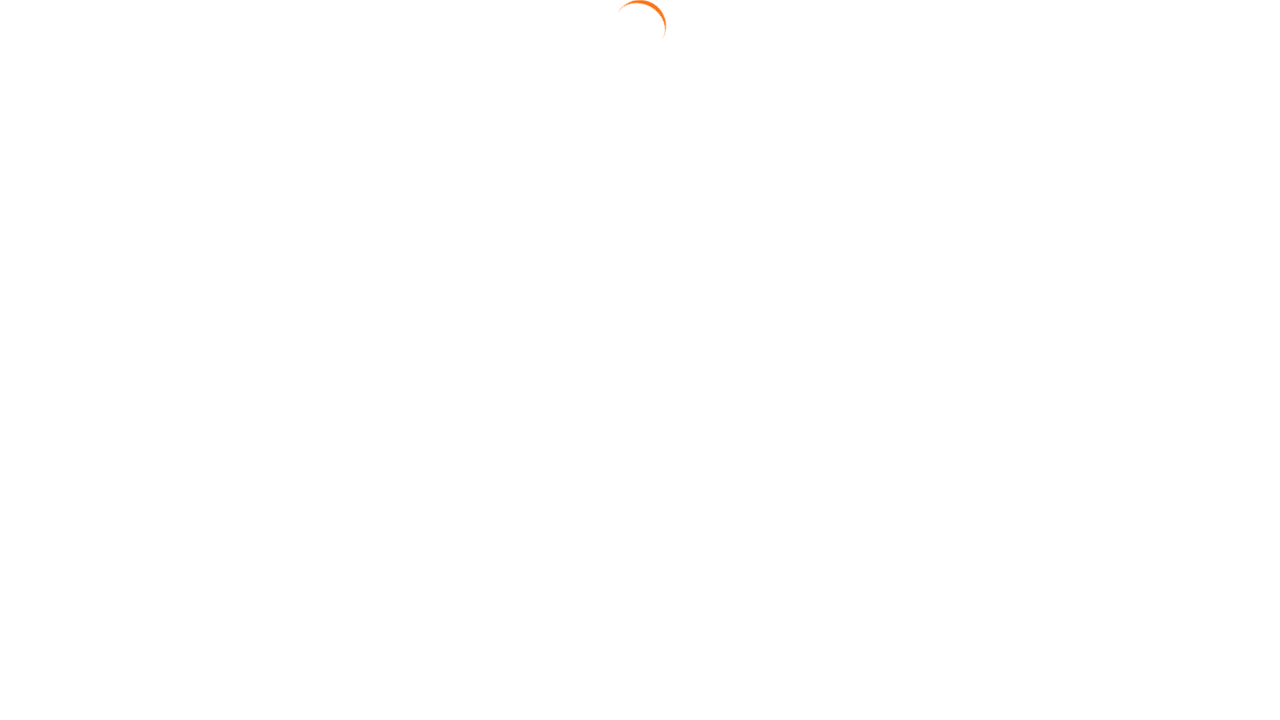

Dialog with 'Yes' button appeared
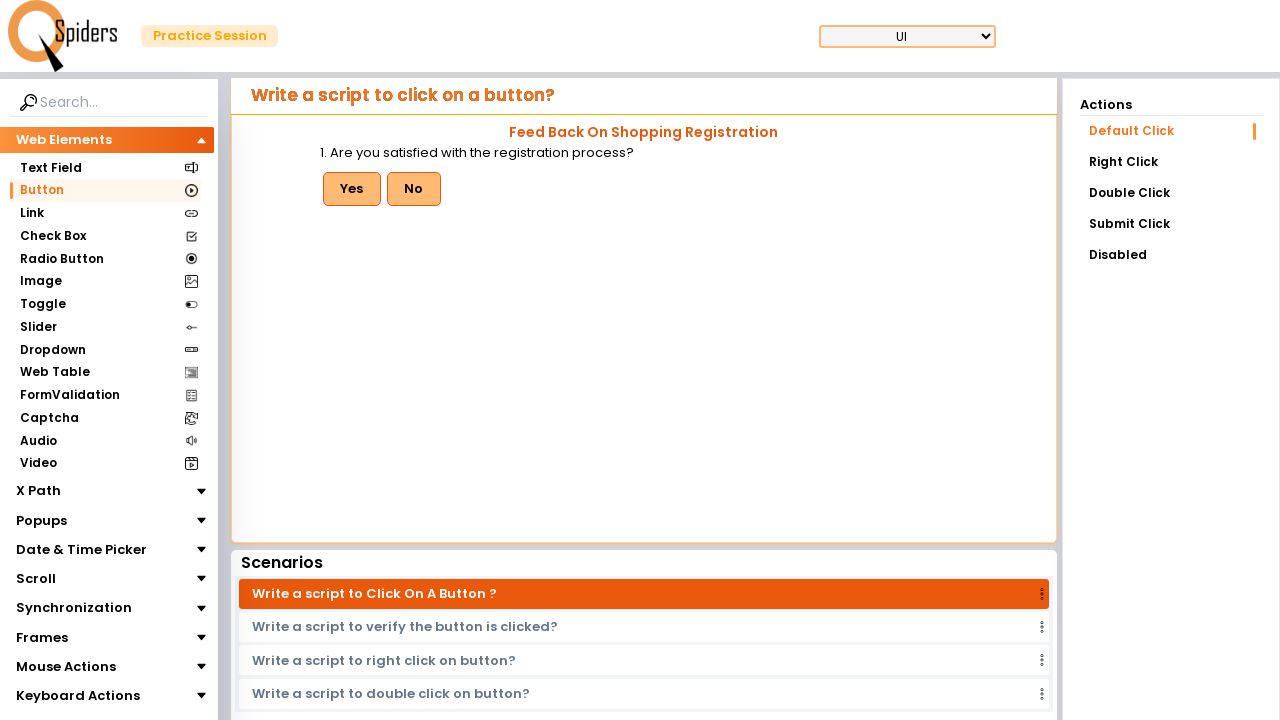

Clicked 'Yes' button in dialog at (352, 189) on xpath=//button[text()='Yes']
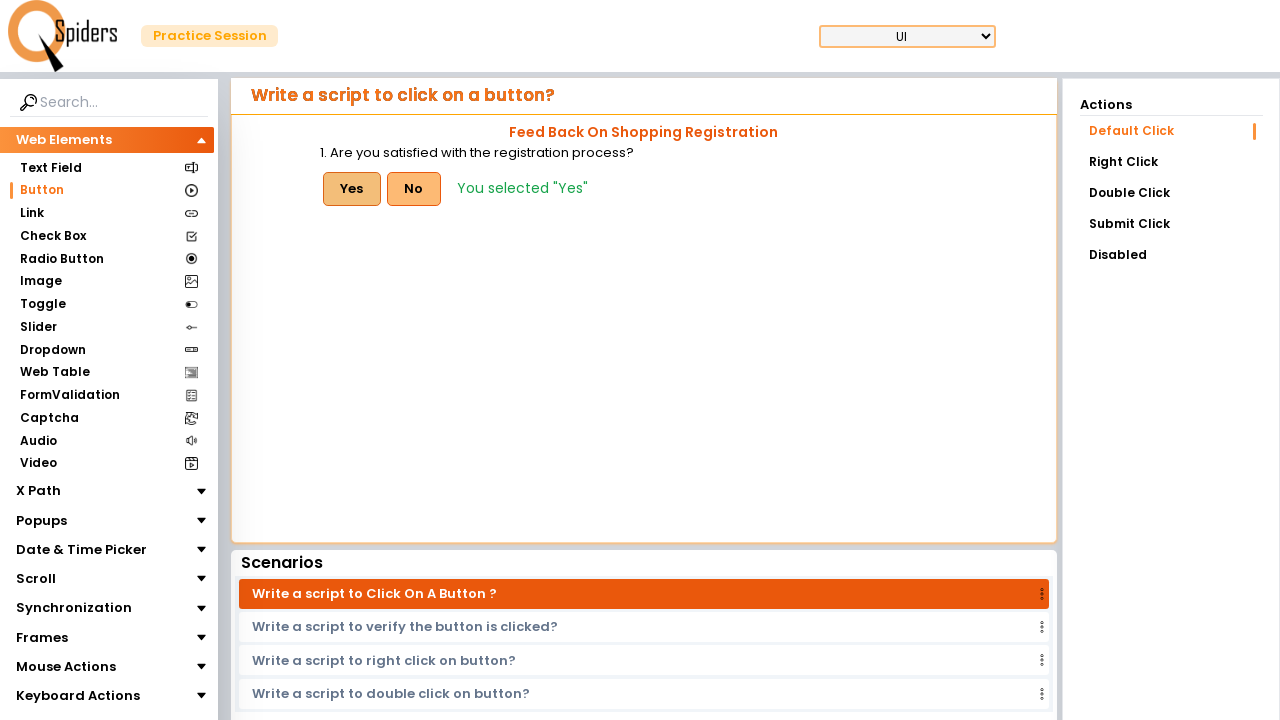

Confirmation message appeared
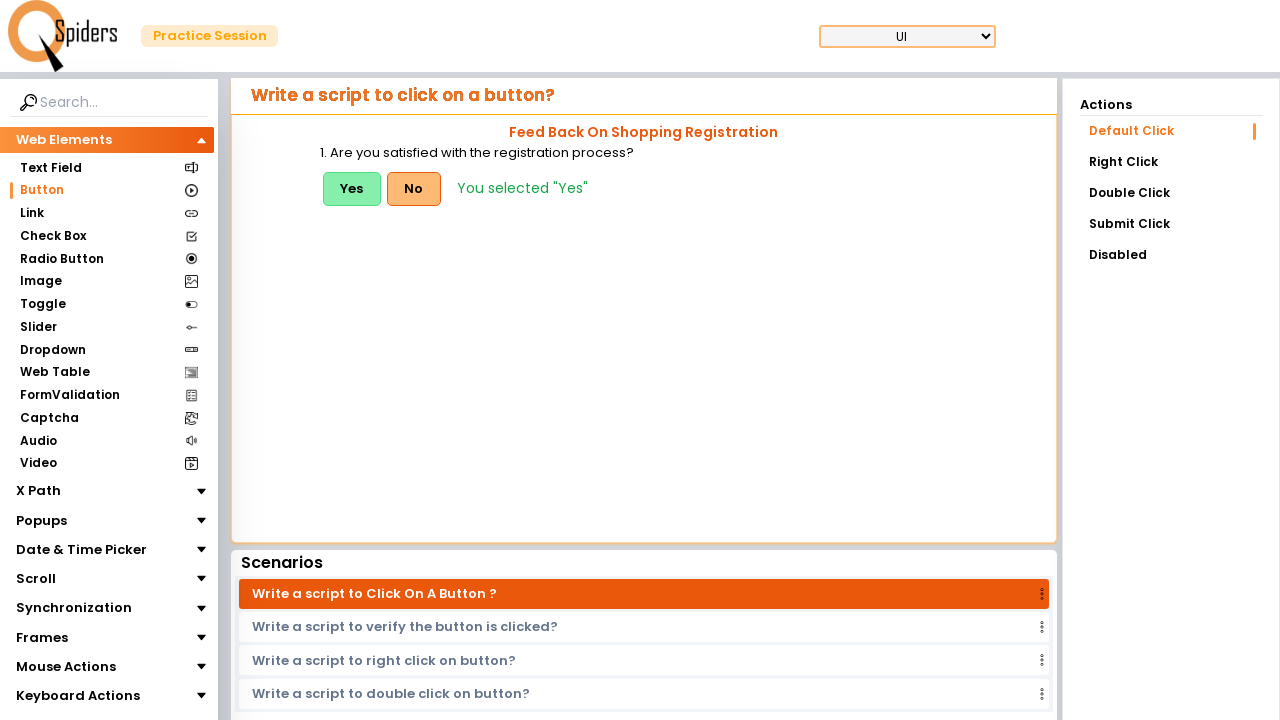

Located confirmation message element
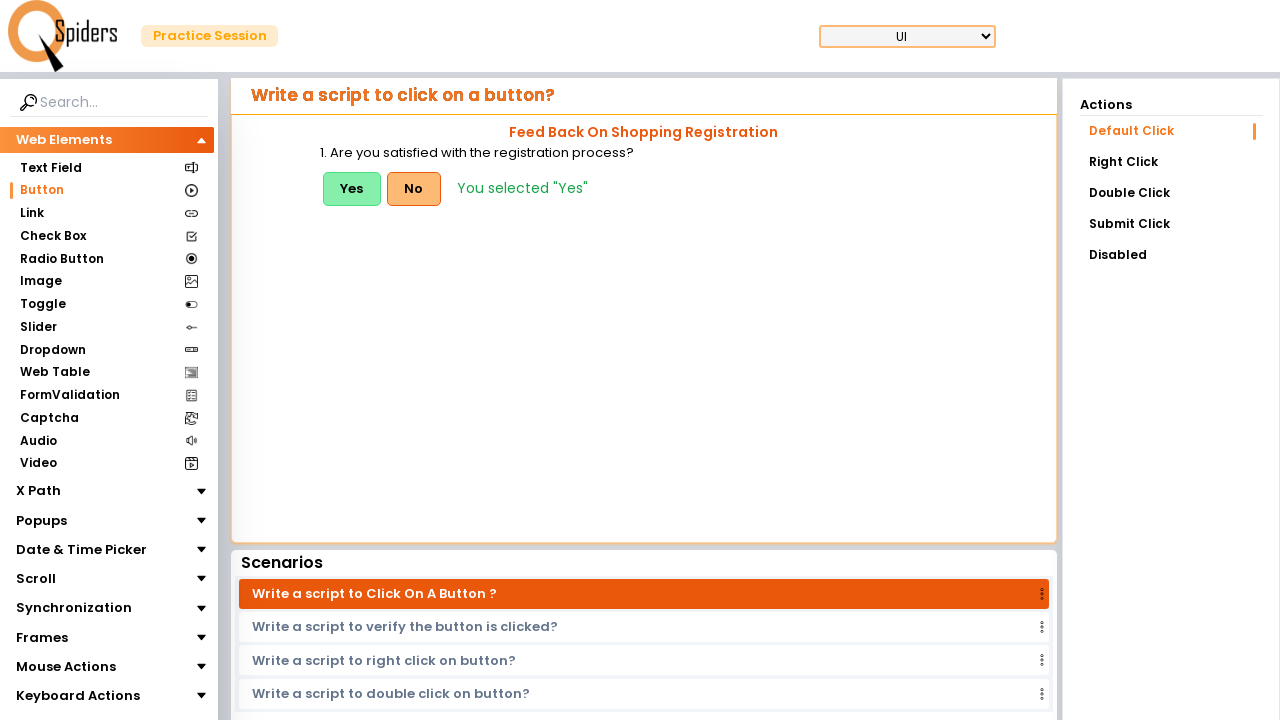

Verified confirmation message is visible
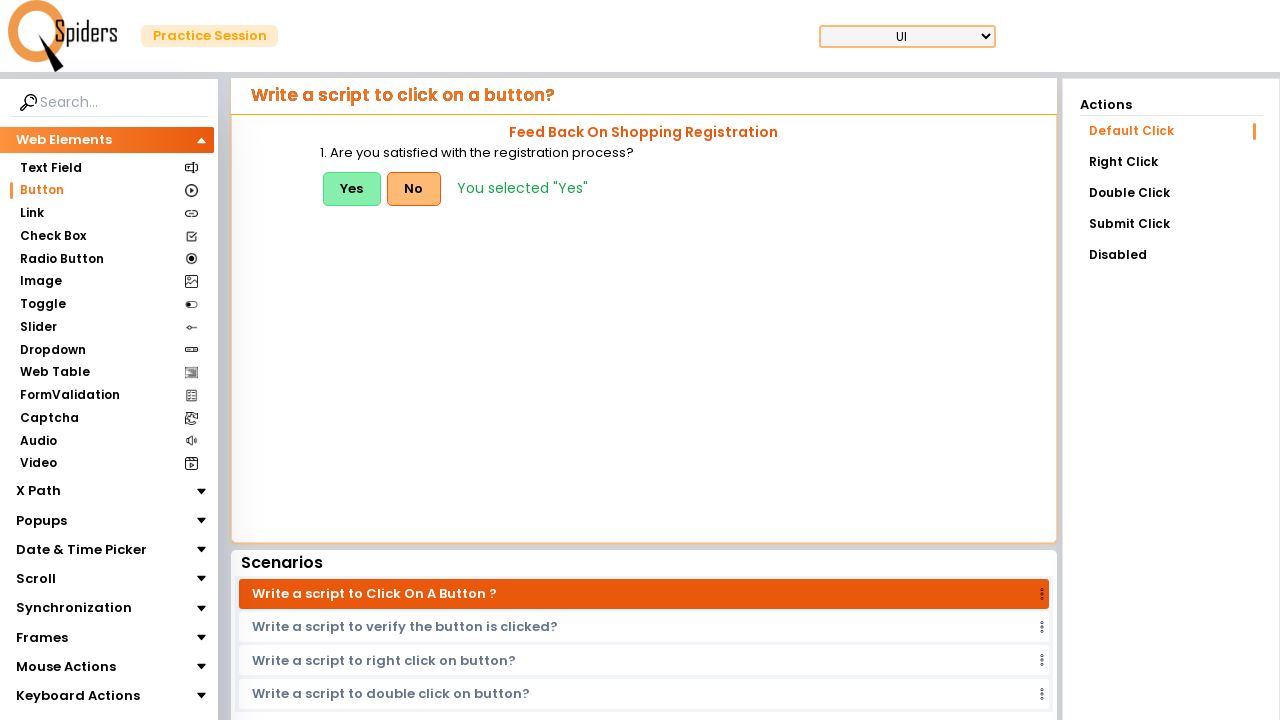

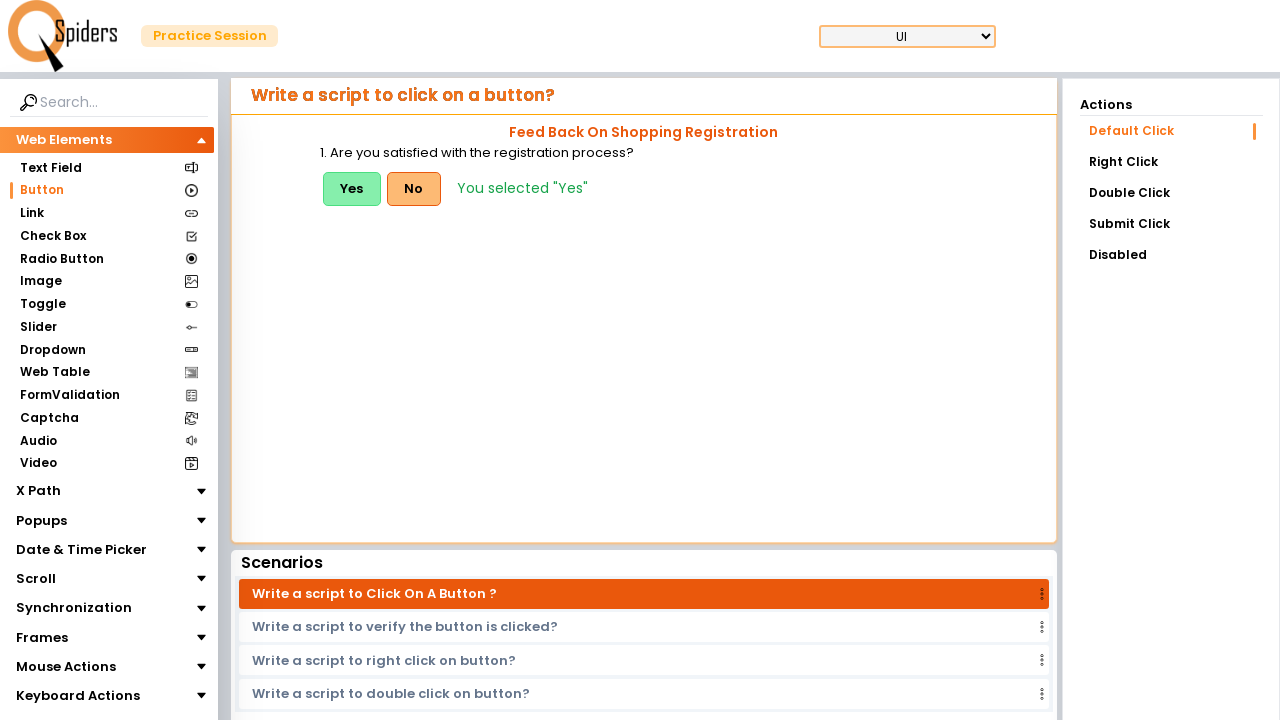